Tests the add/remove elements functionality by clicking the add button 5 times and verifying 5 delete buttons appear

Starting URL: https://the-internet.herokuapp.com/

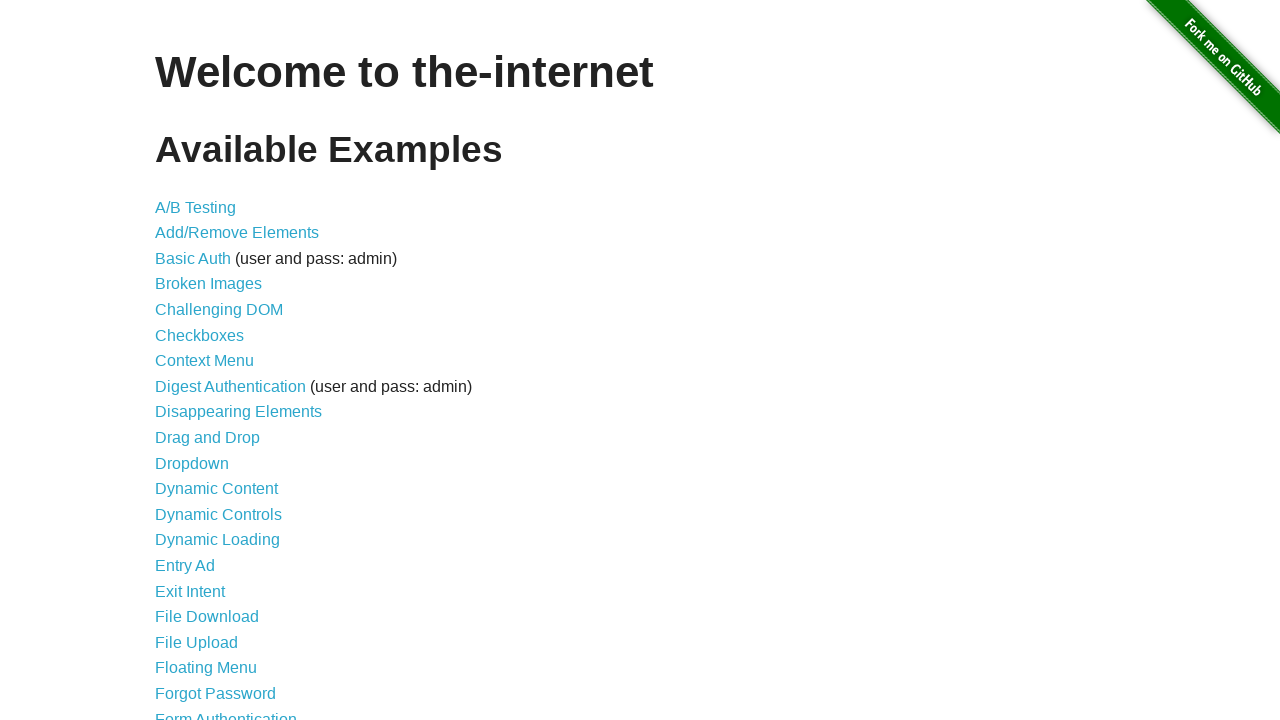

Clicked on the Add/Remove Elements link at (237, 233) on li > a[href='/add_remove_elements/']
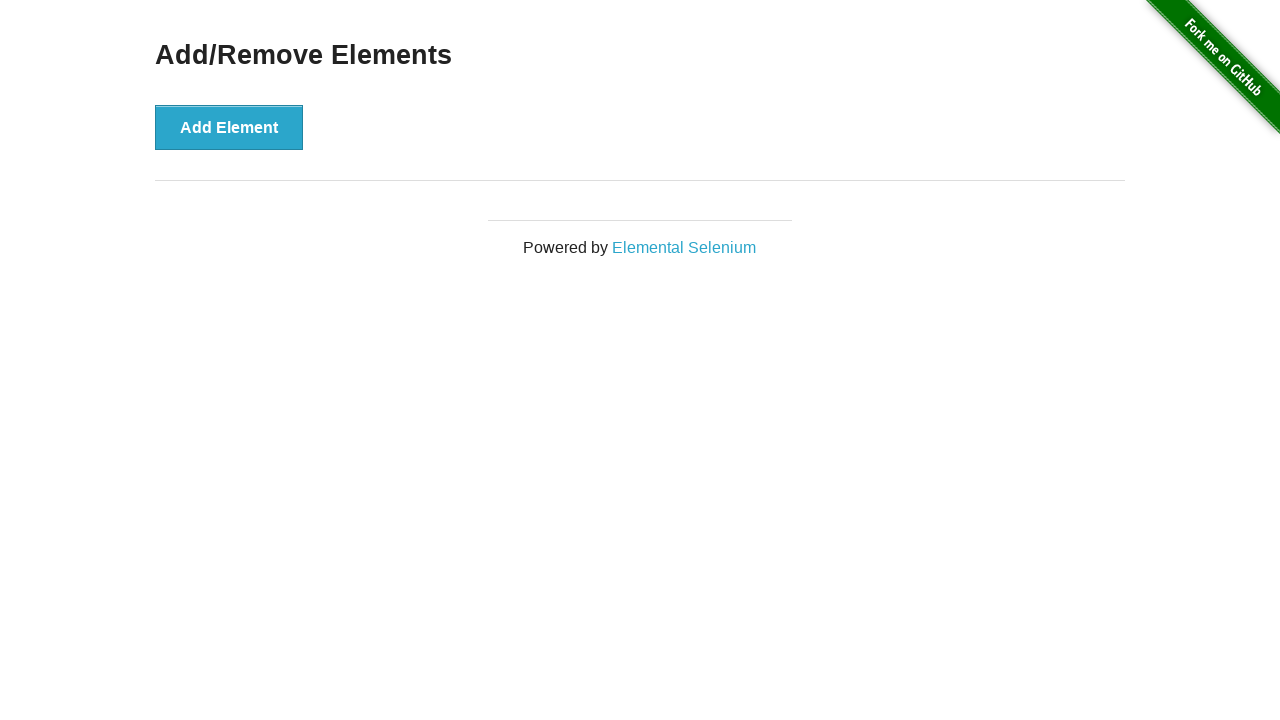

Clicked the Add Element button (click 1 of 5) at (229, 127) on button[onclick='addElement()']
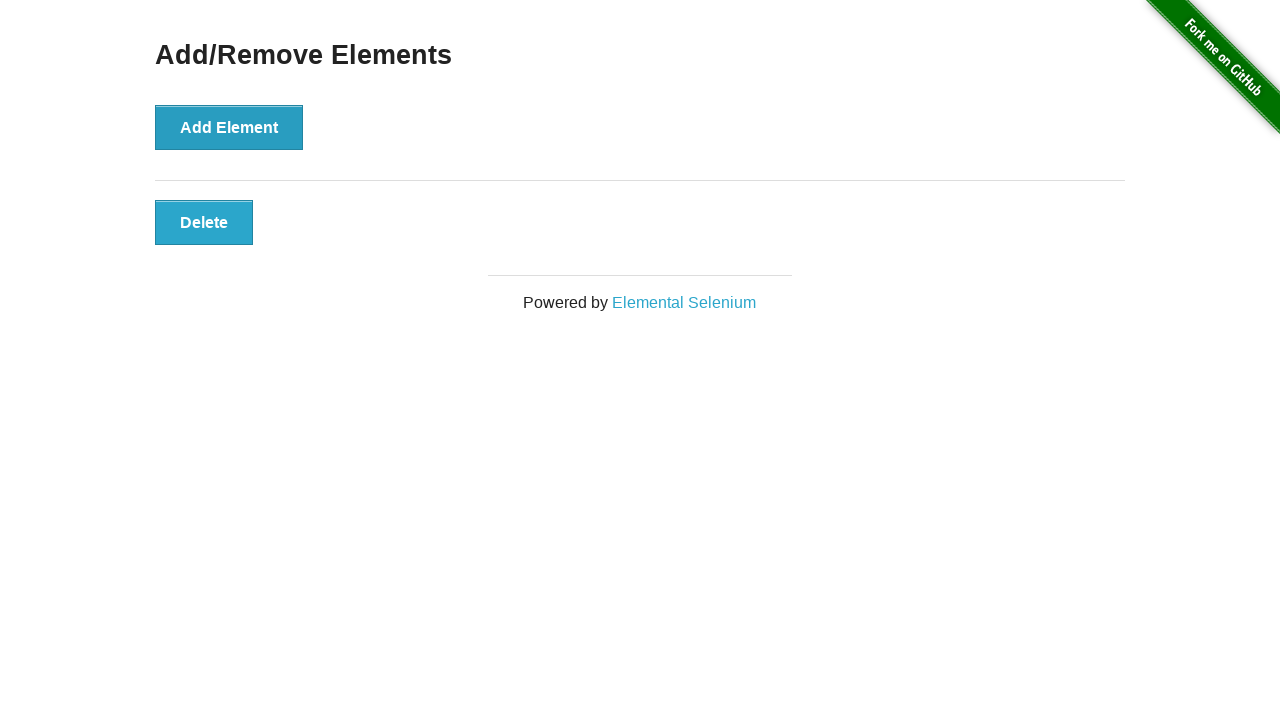

Clicked the Add Element button (click 2 of 5) at (229, 127) on button[onclick='addElement()']
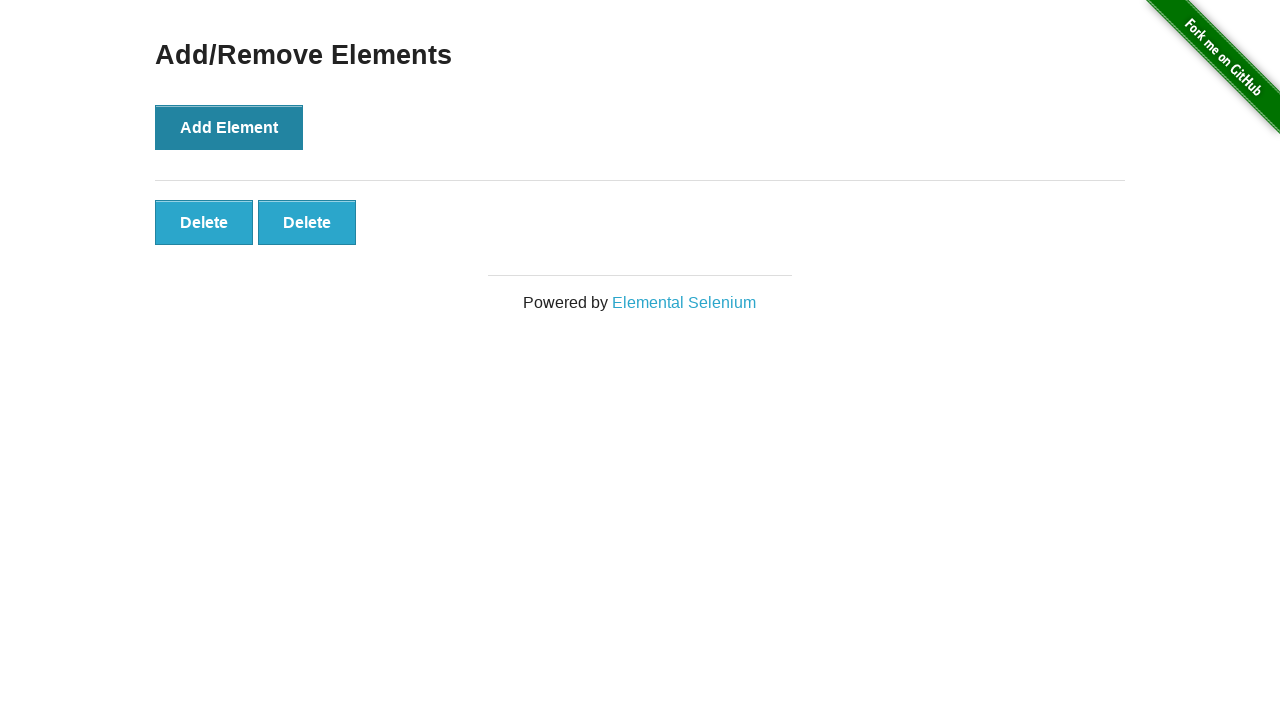

Clicked the Add Element button (click 3 of 5) at (229, 127) on button[onclick='addElement()']
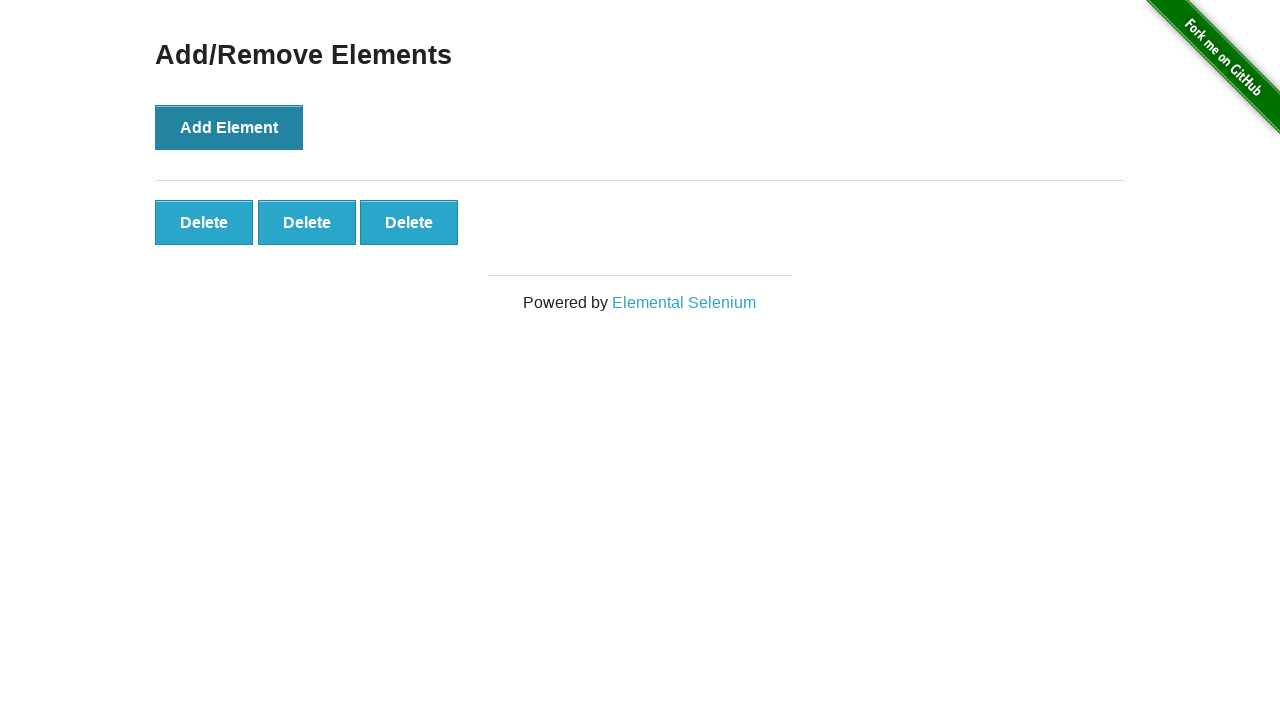

Clicked the Add Element button (click 4 of 5) at (229, 127) on button[onclick='addElement()']
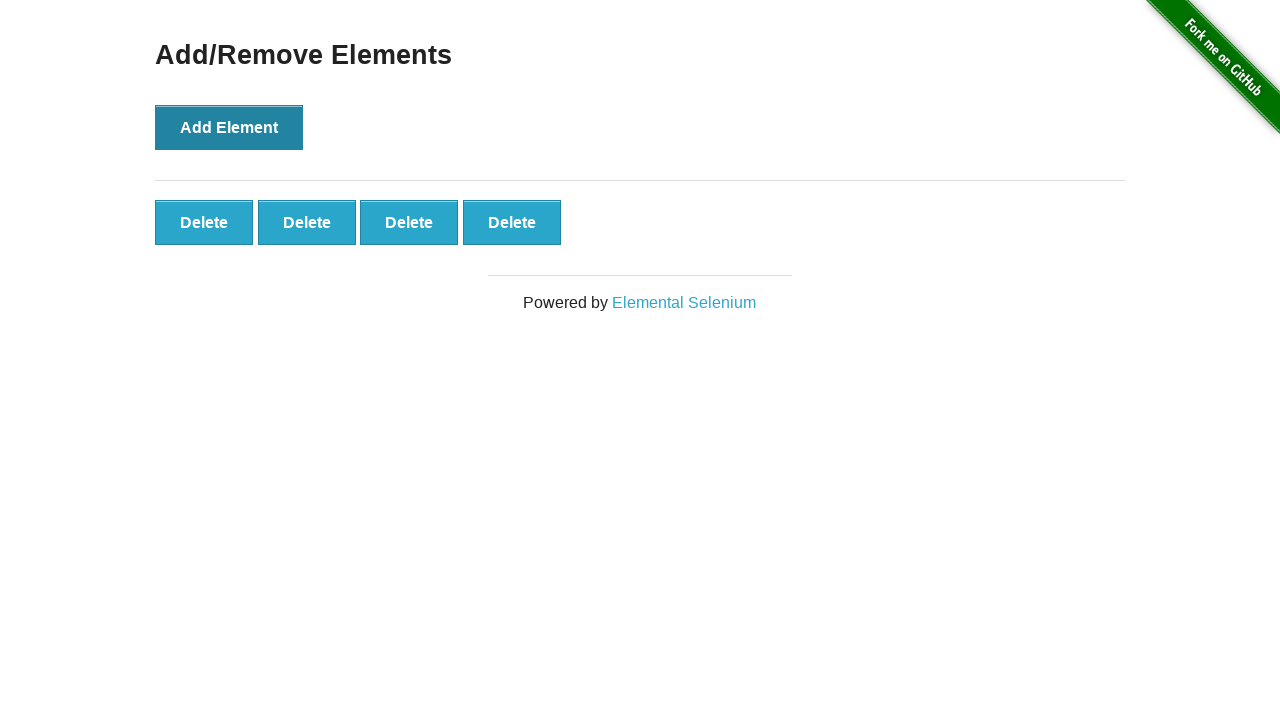

Clicked the Add Element button (click 5 of 5) at (229, 127) on button[onclick='addElement()']
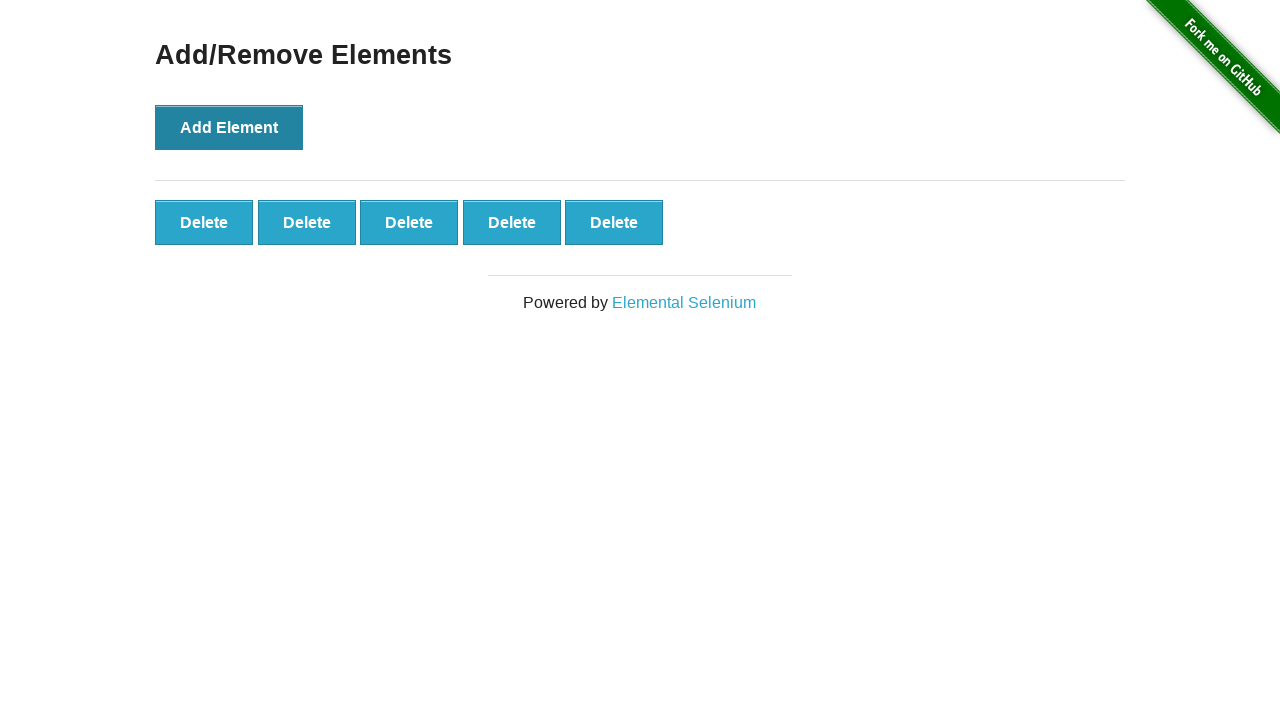

Waited for delete buttons to appear
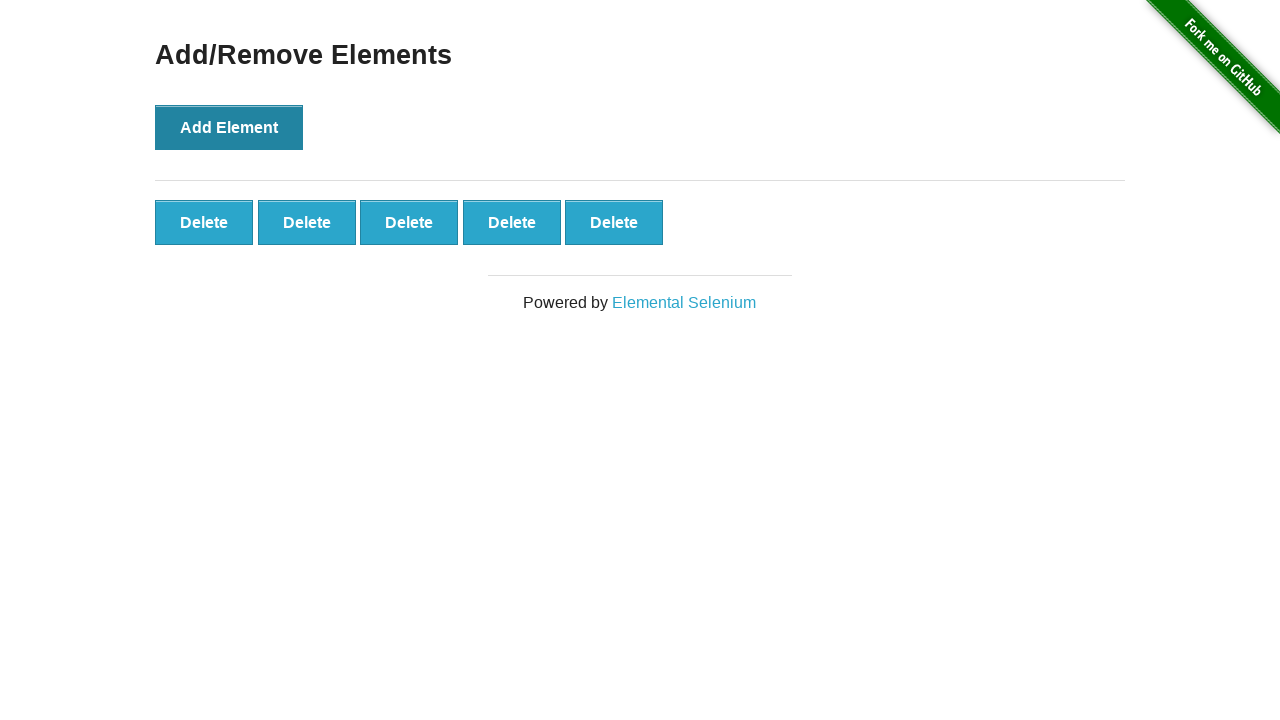

Counted delete buttons: found 5
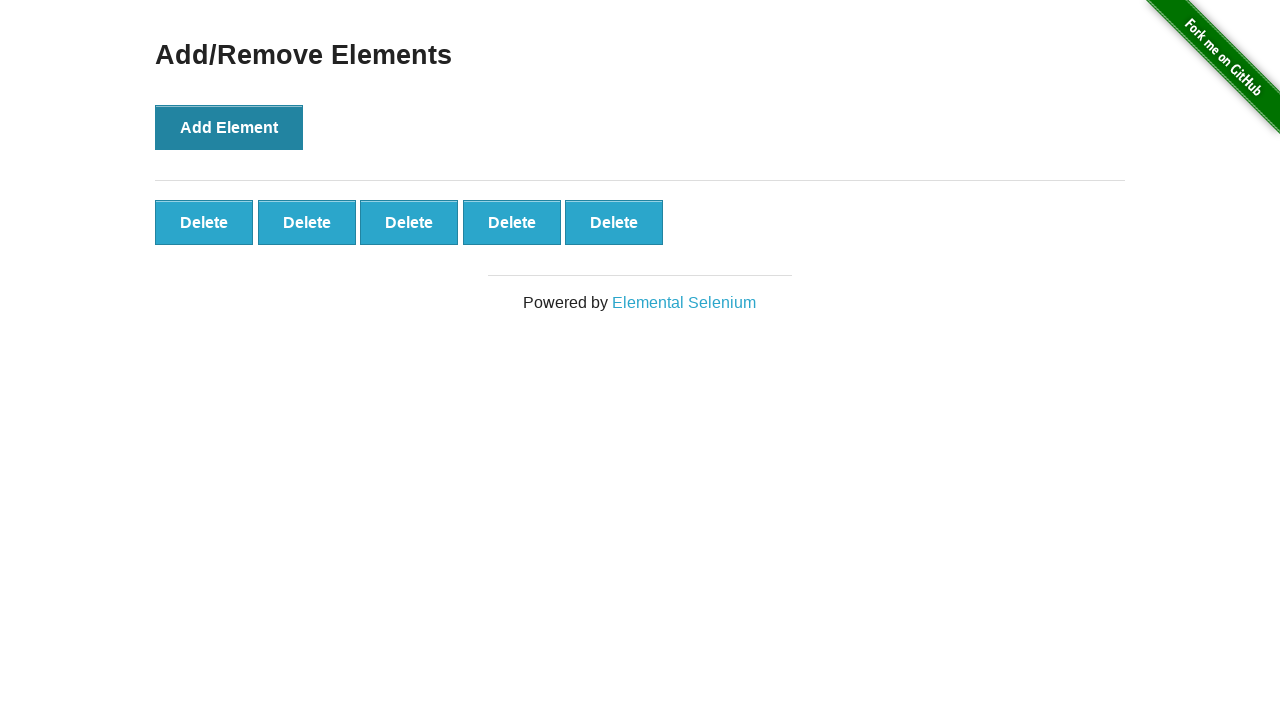

Verified that 5 delete buttons are present
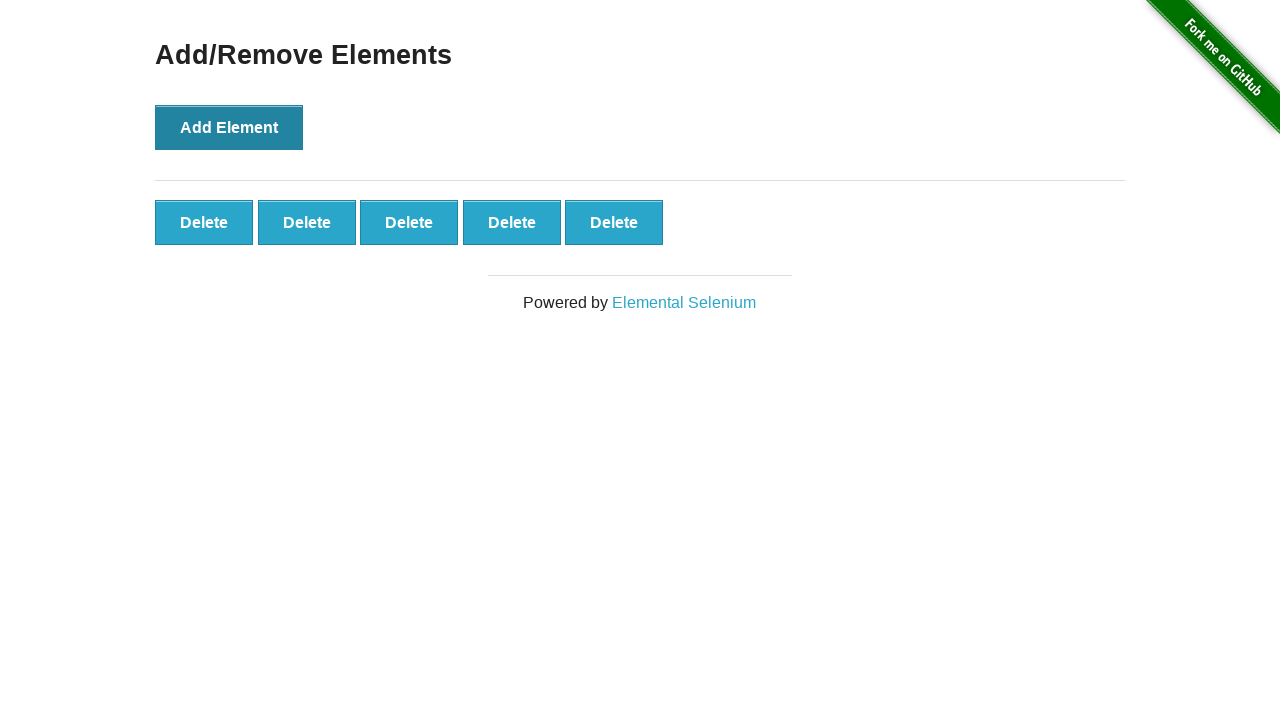

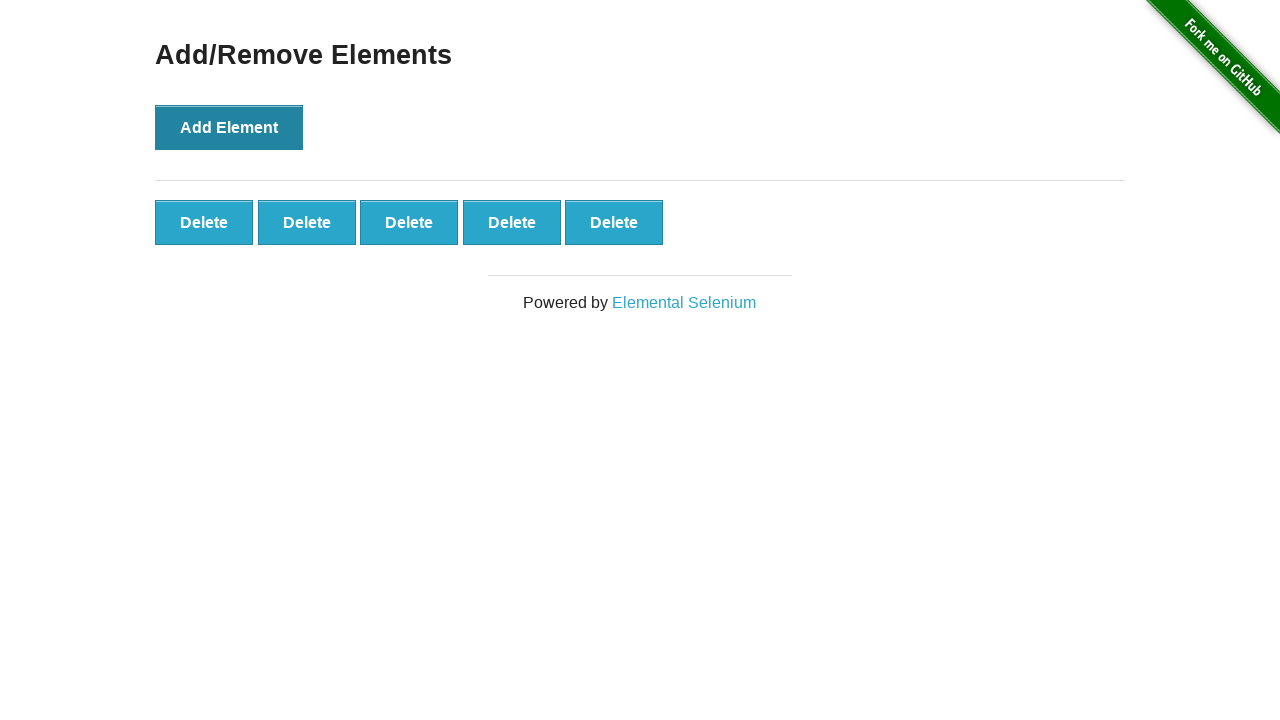